Tests navigation on the Playwright Python API documentation page by clicking the Docs link in the navbar

Starting URL: https://playwright.dev/python/docs/api/class-playwright

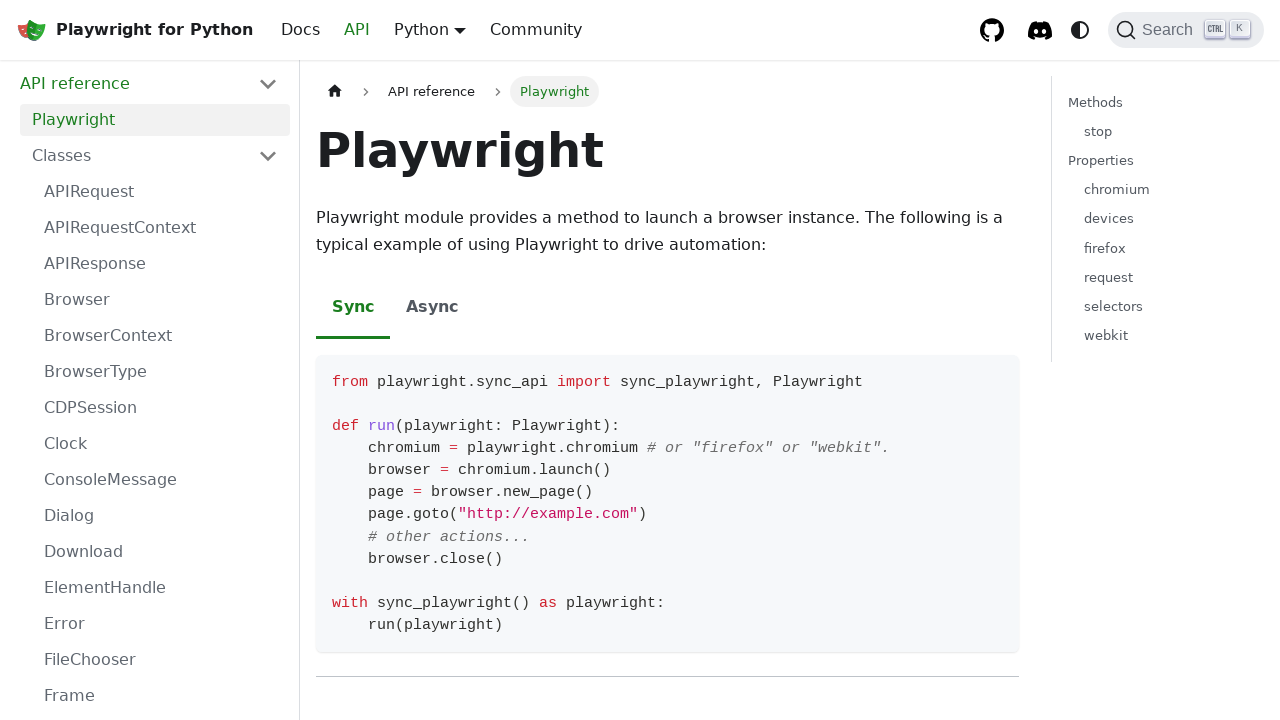

Clicked the Docs link in the navbar at (300, 30) on [class="navbar__item navbar__link"] >> internal:has-text="Docs"i
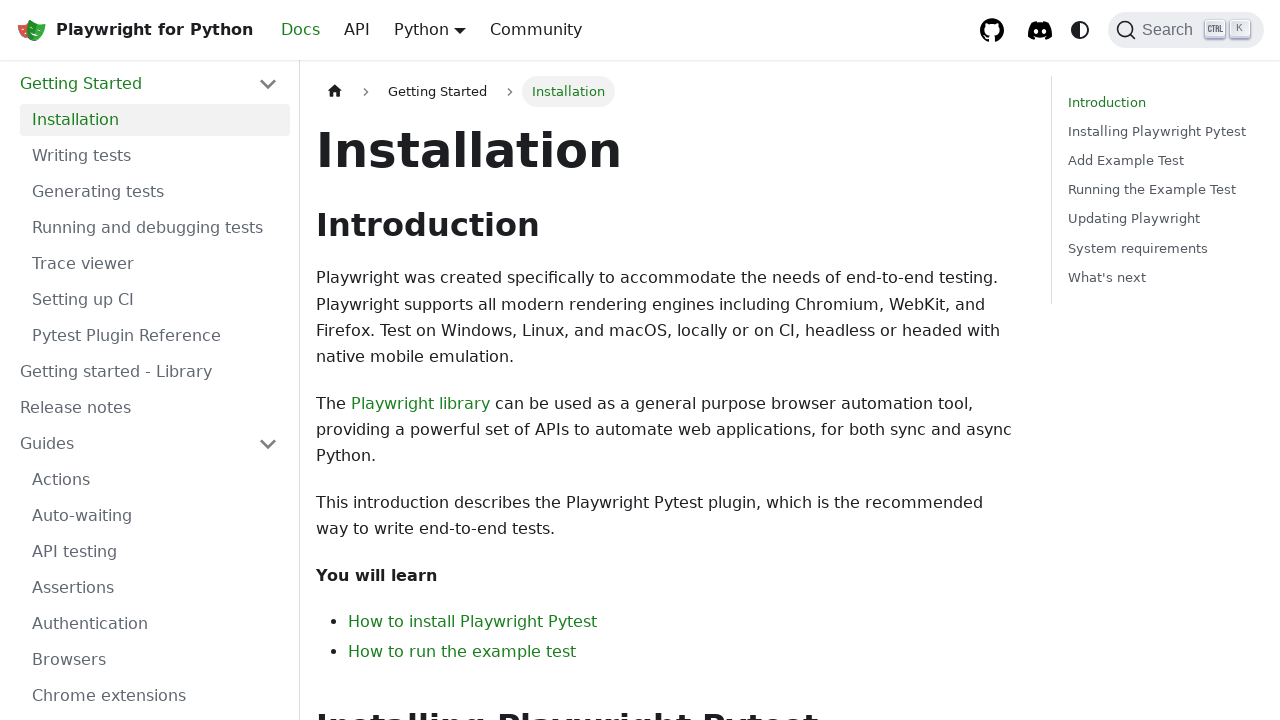

Waited for page to load (networkidle state reached)
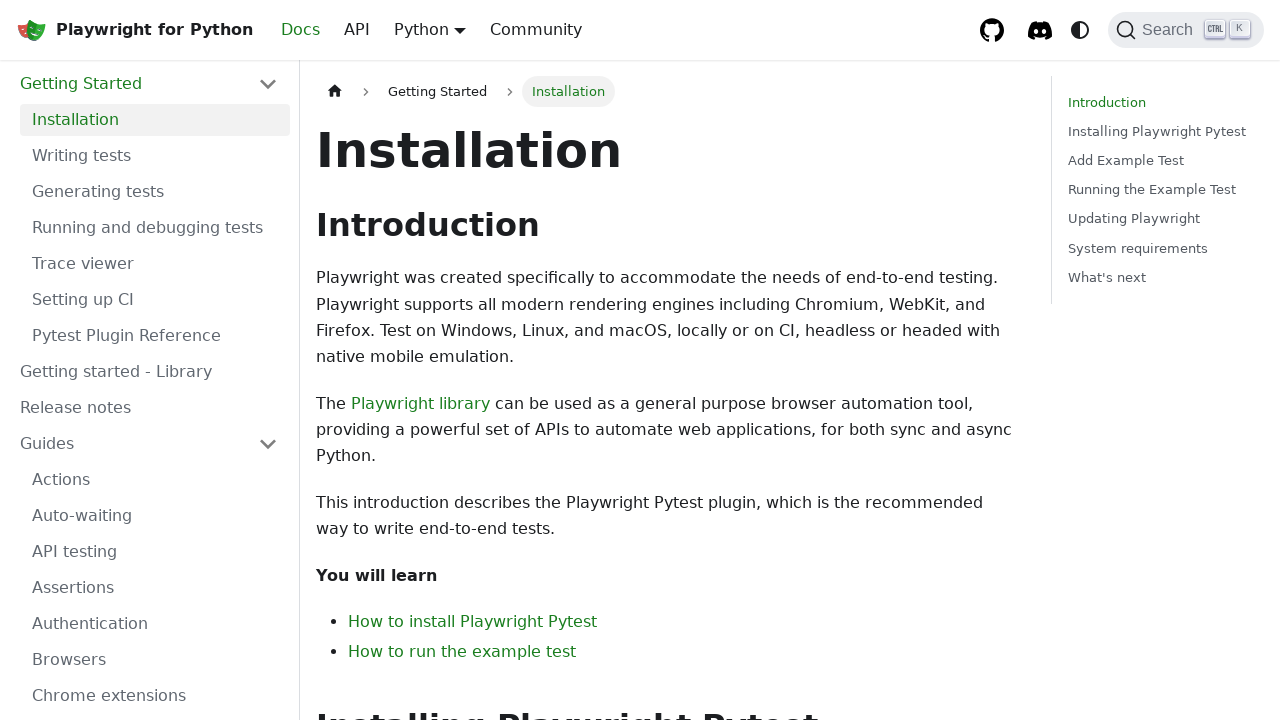

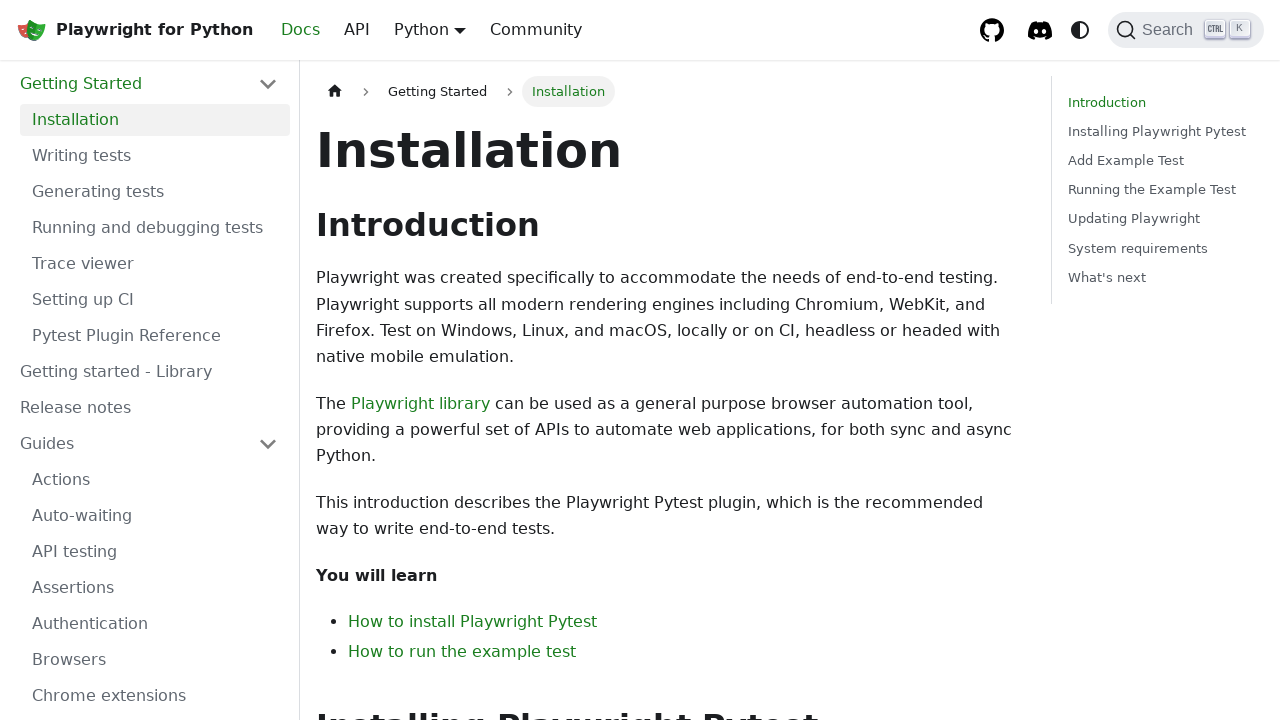